Tests a basic web form by entering text into a text box and clicking the submit button, then verifying a message appears

Starting URL: https://www.selenium.dev/selenium/web/web-form.html

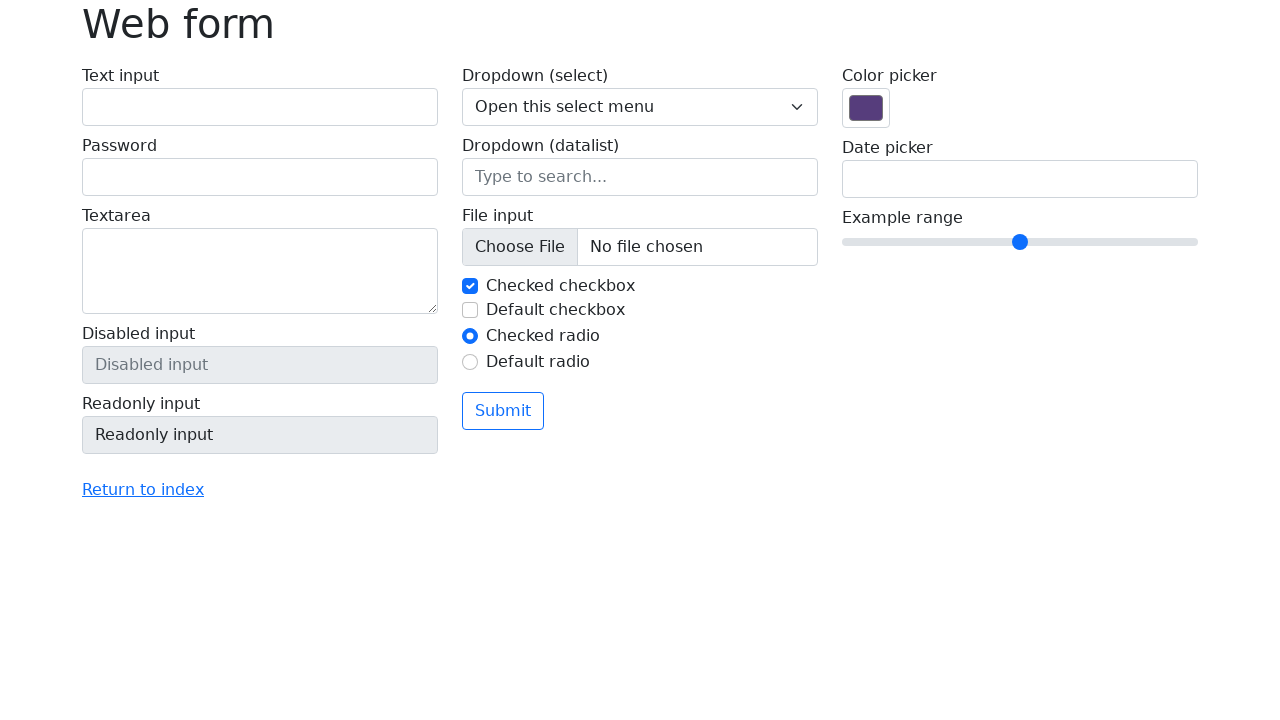

Filled text box with 'Selenium' on input[name='my-text']
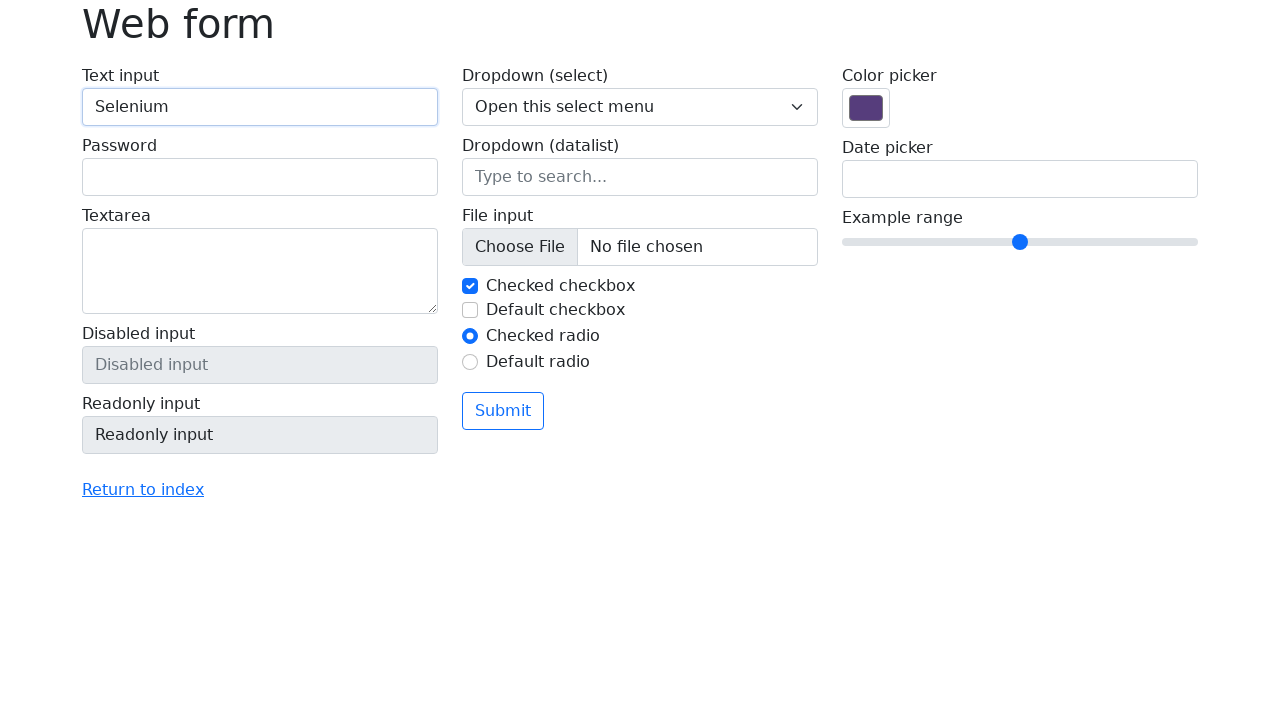

Clicked submit button at (503, 411) on button
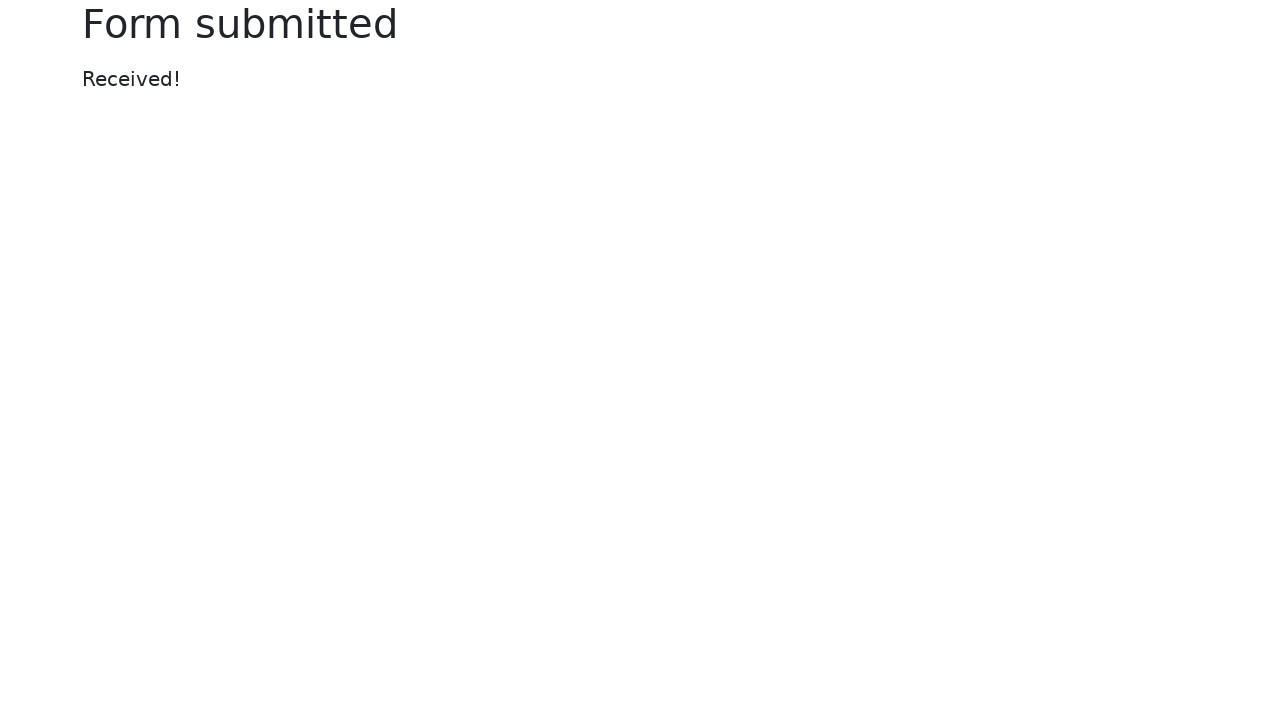

Verified success message appeared after form submission
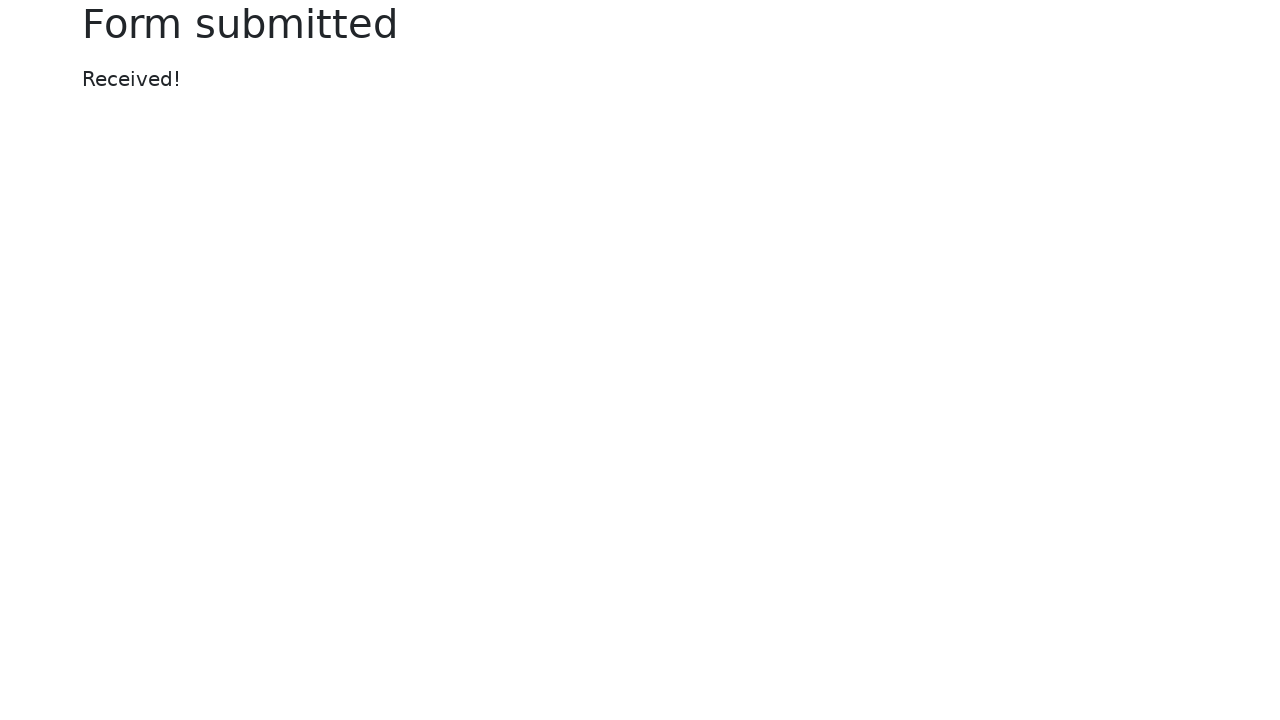

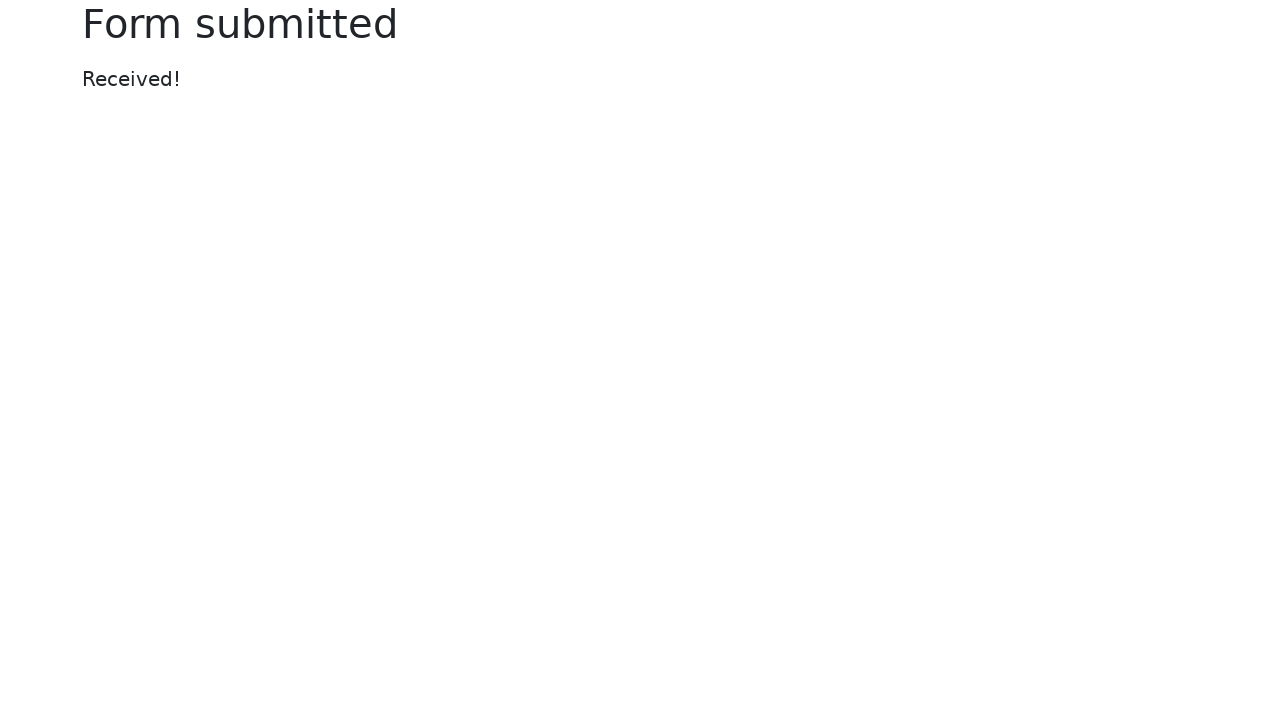